Tests jQuery UI drag and drop functionality by switching to an iframe and dragging an element from source to target

Starting URL: https://jqueryui.com/droppable/

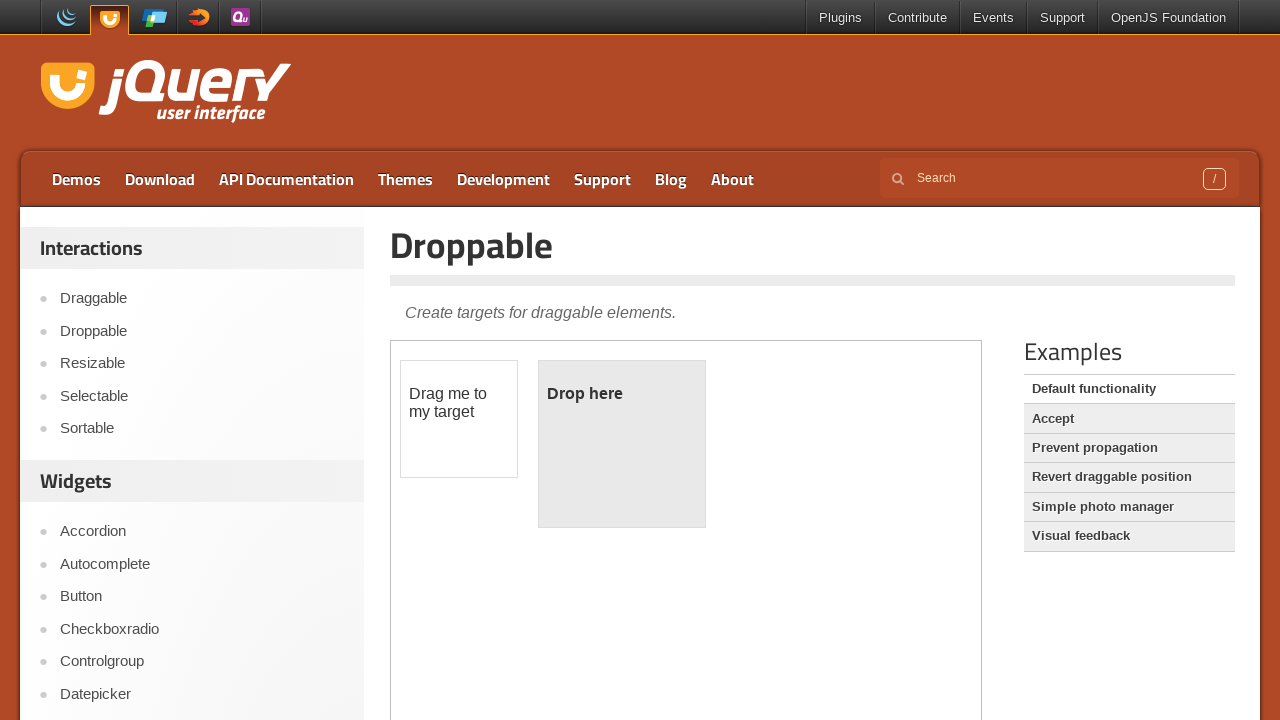

Located the demo iframe containing drag and drop elements
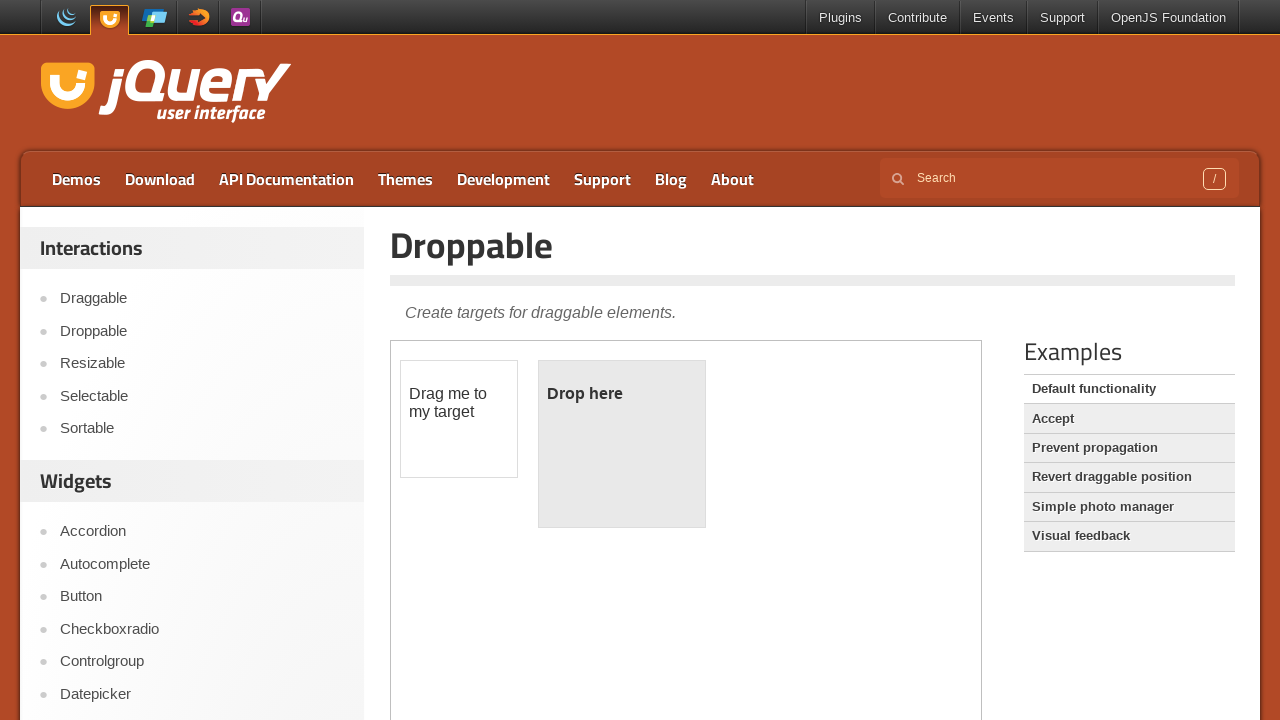

Located the draggable element within the iframe
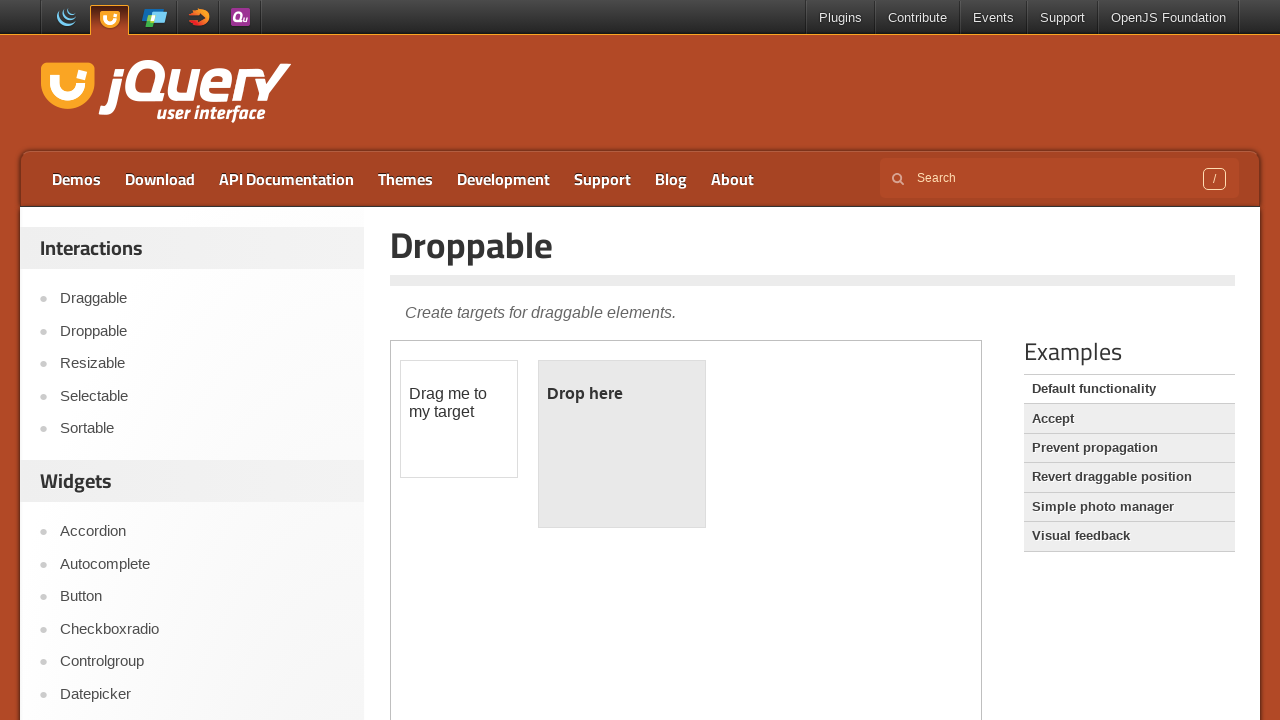

Located the droppable target element within the iframe
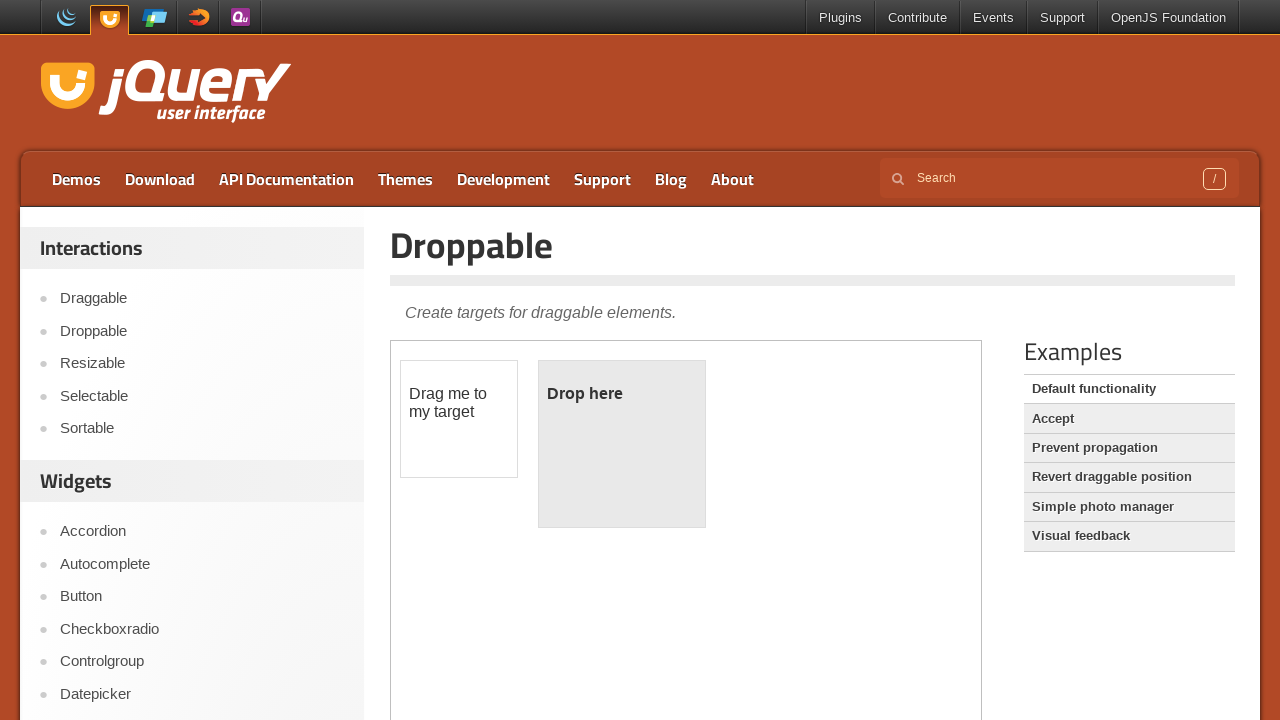

Dragged the source element to the target droppable area at (622, 444)
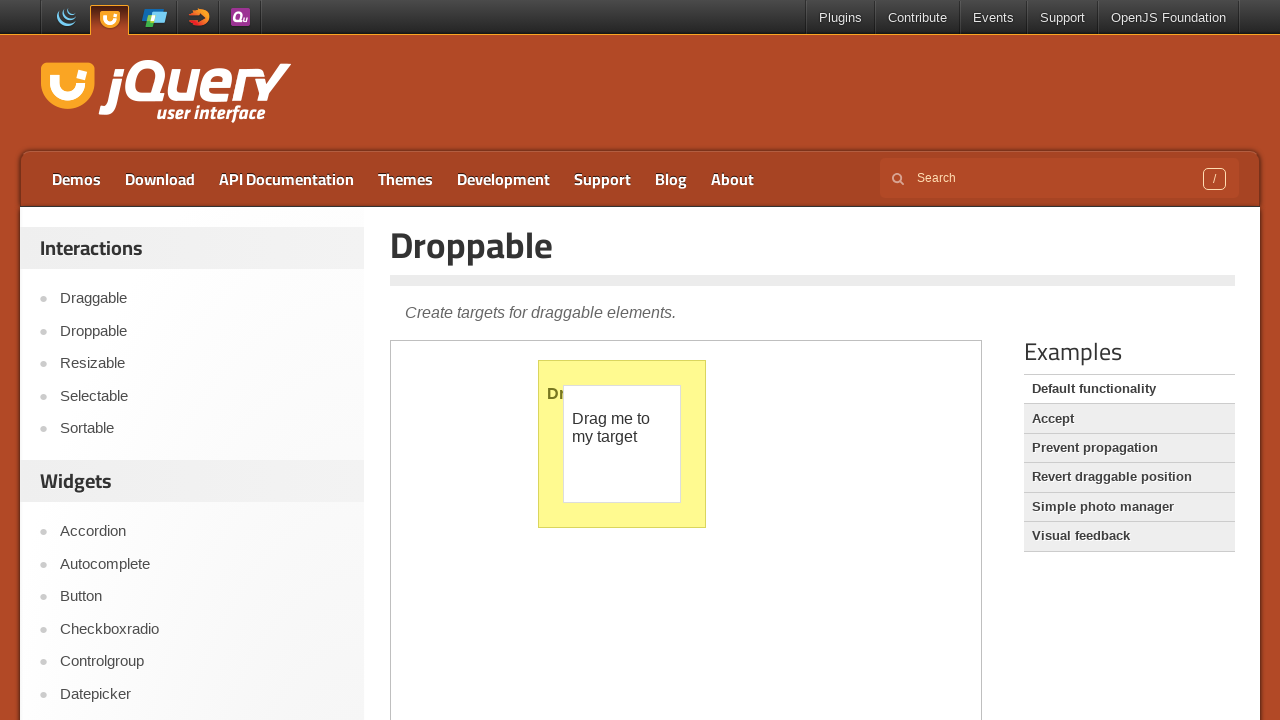

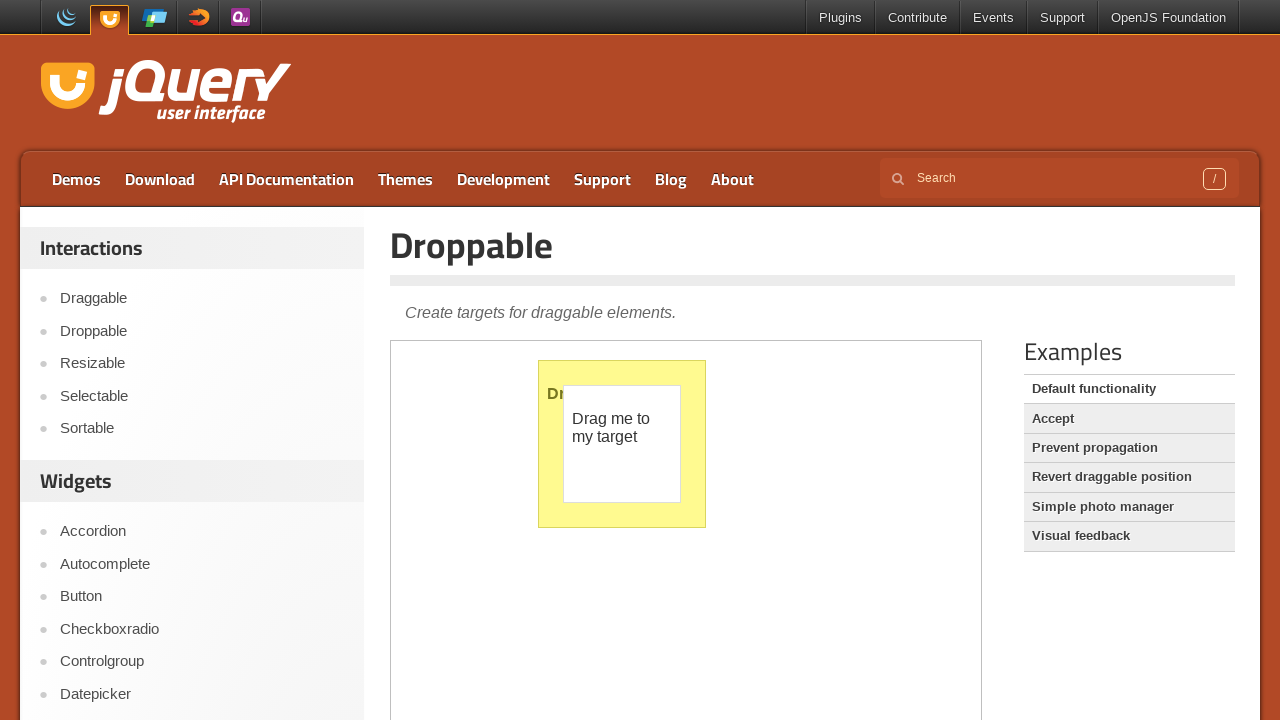